Navigates to NSE India pre-open market page and demonstrates different methods of interacting with dynamic web tables by finding and clicking buttons for specific companies

Starting URL: https://www.nseindia.com/market-data/pre-open-market-cm-and-emerge-market

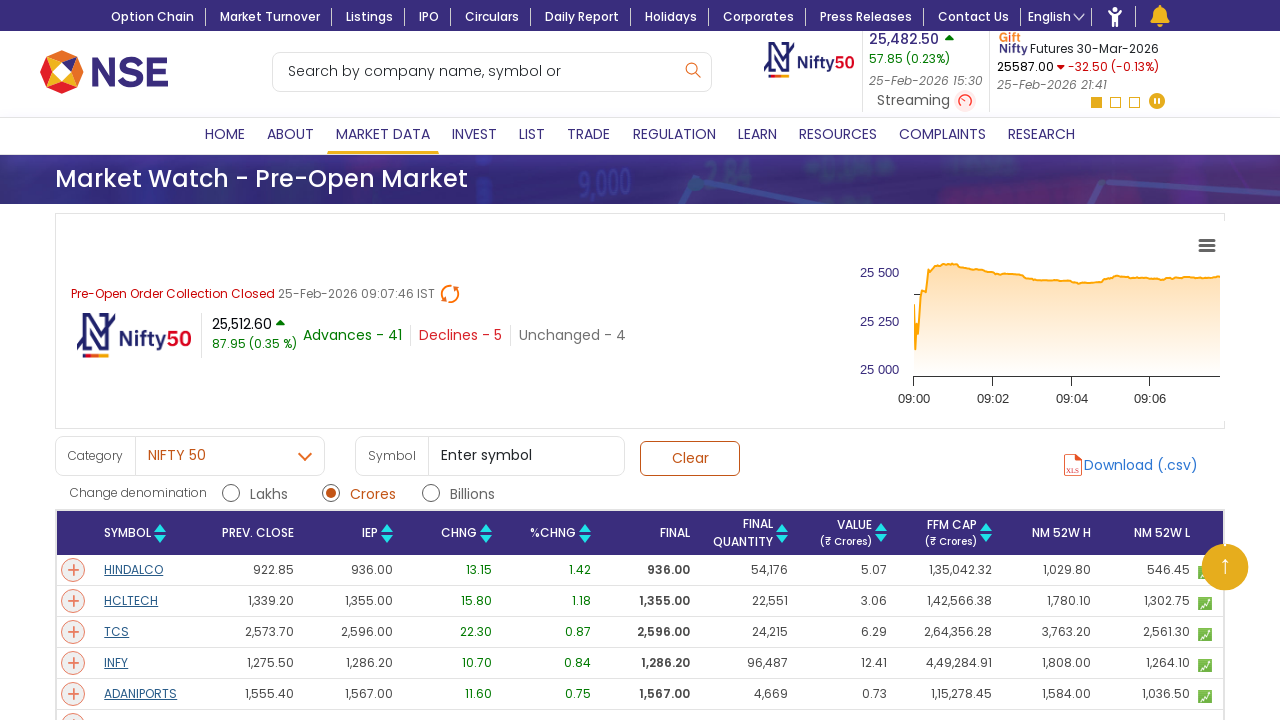

Waited for NSE pre-open market table to load
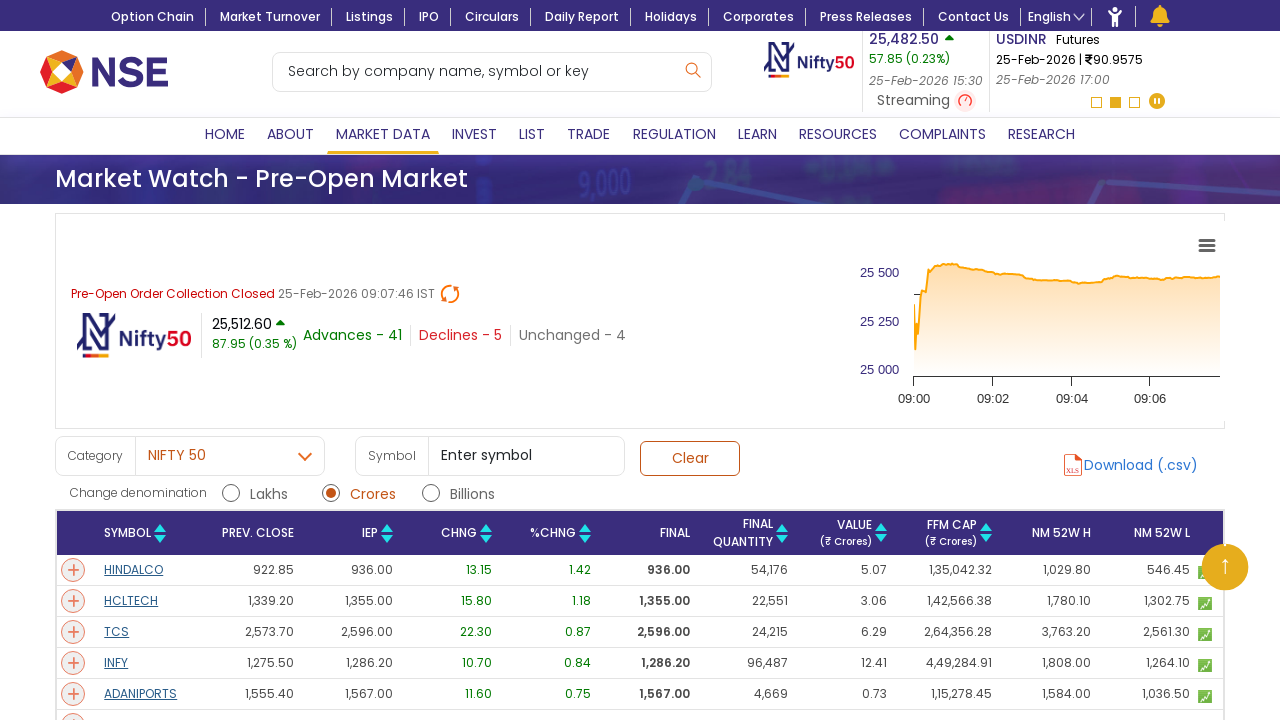

Retrieved all rows from the dynamic web table
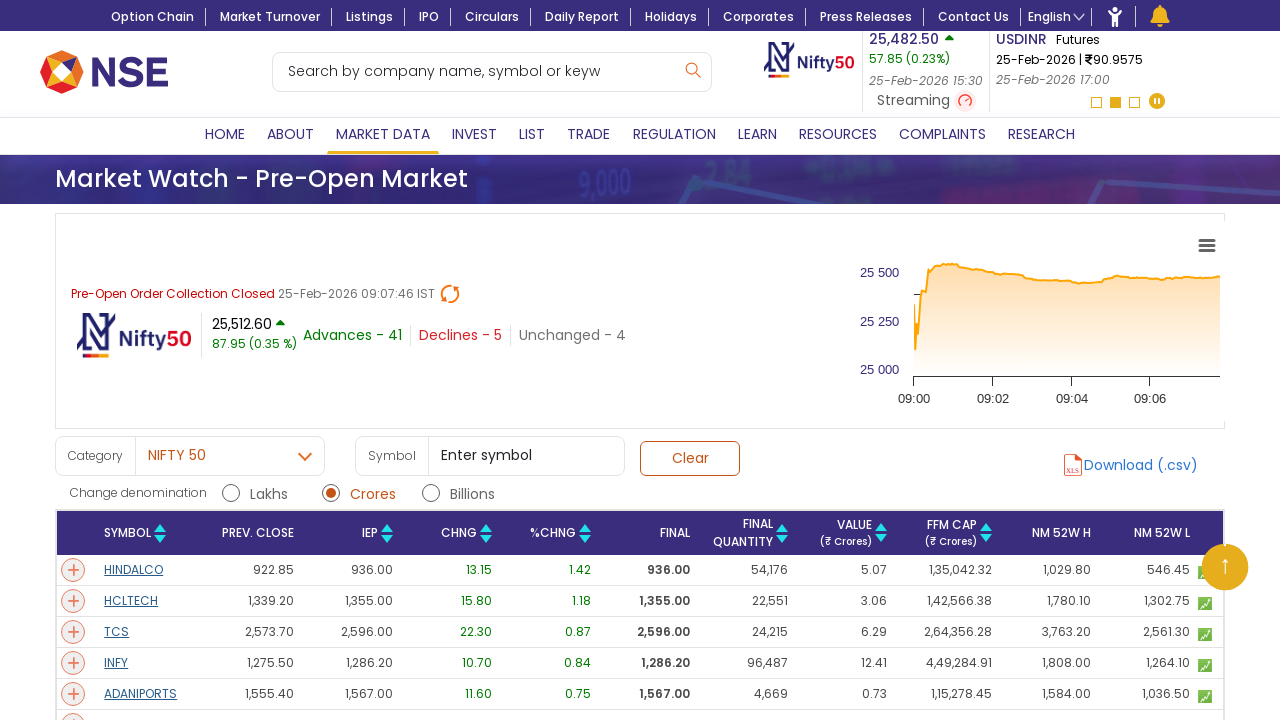

Found and clicked button for TCS company at (73, 632) on table#livePreTable tbody tr:nth-child(3) td:nth-child(1) button
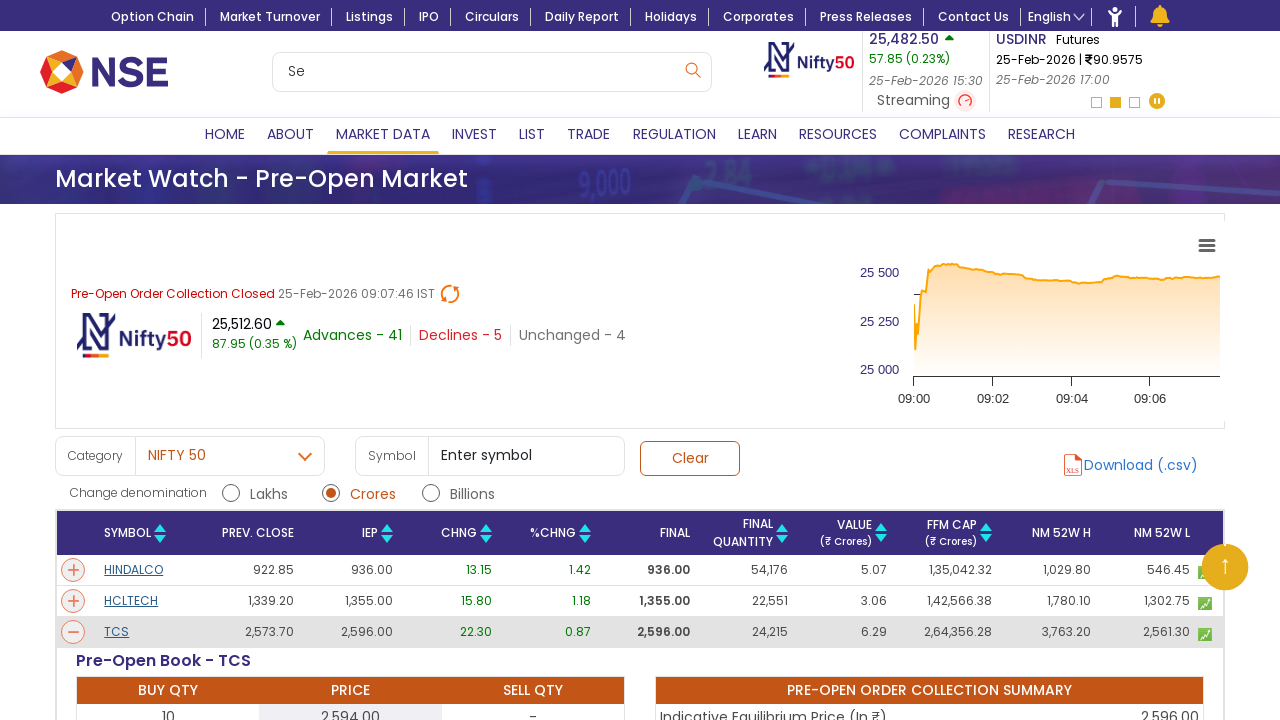

Clicked button for RELIANCE company using XPath selector at (73, 361) on xpath=//a[contains(text(),'RELIANCE')]//parent::td//preceding-sibling::td//butto
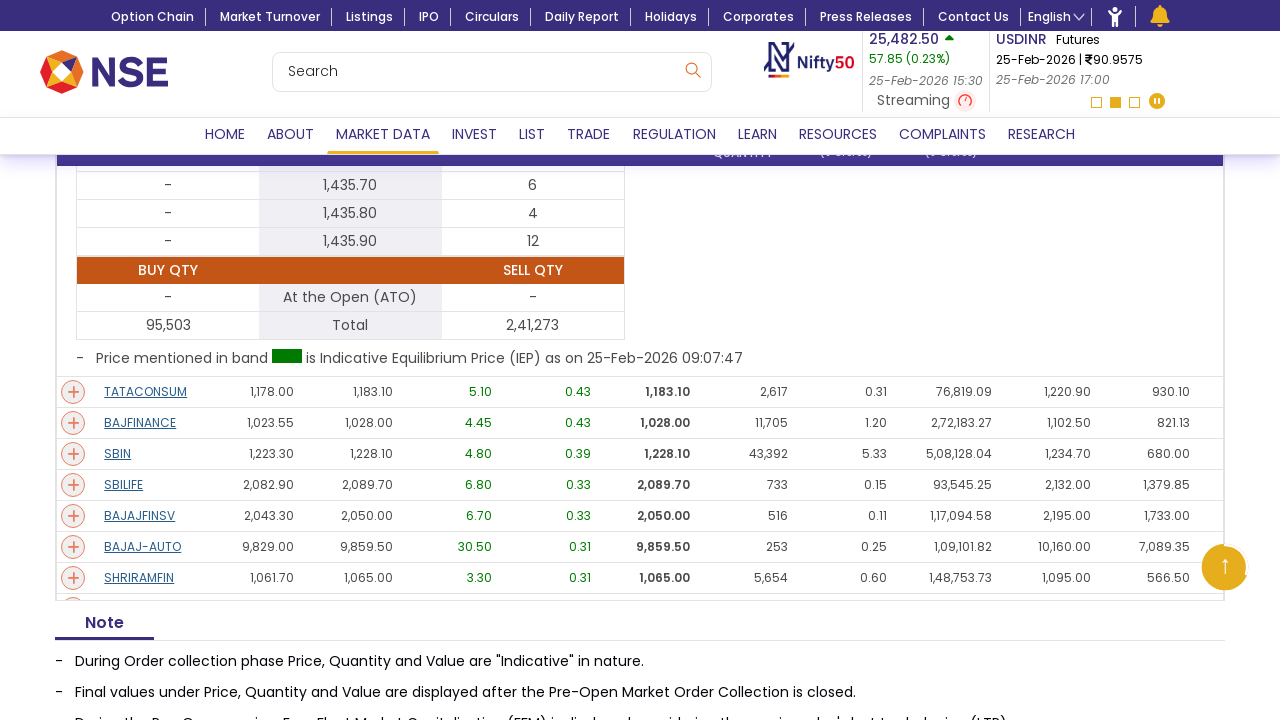

Clicked button for INFY company using dynamic XPath selector at (73, 275) on //a[contains(text(),'INFY')]//parent::td//preceding-sibling::td//button
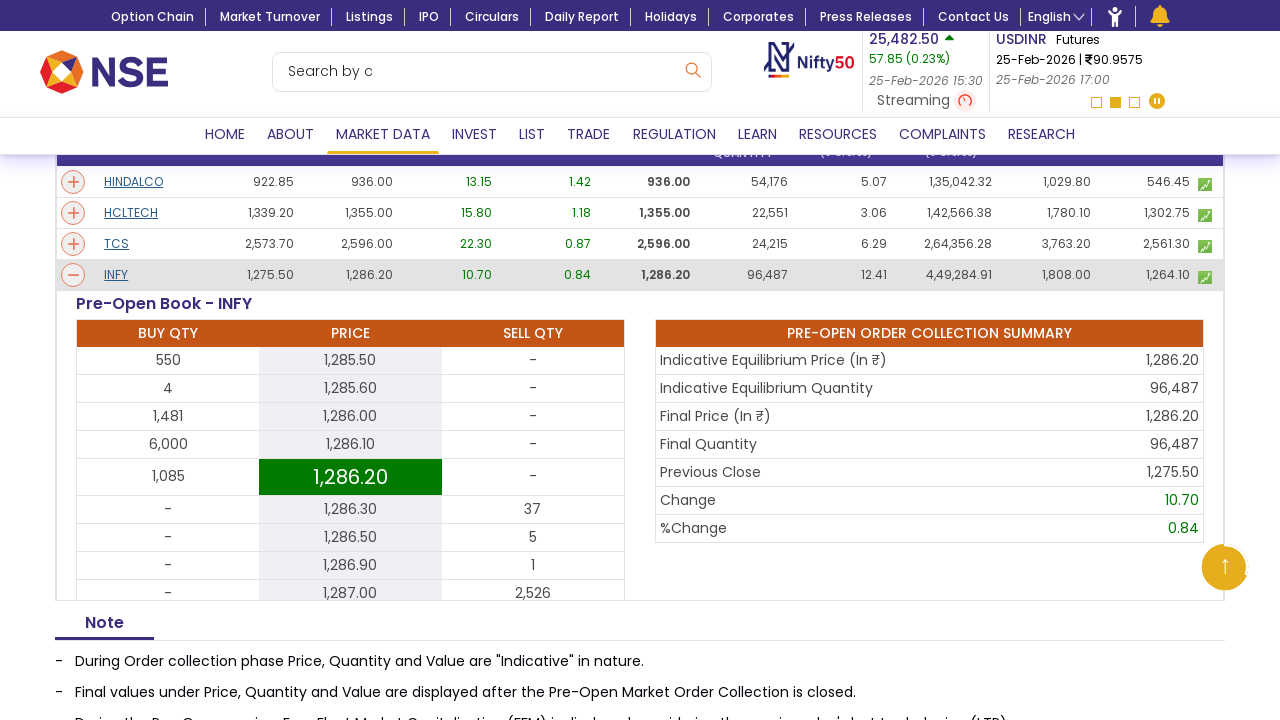

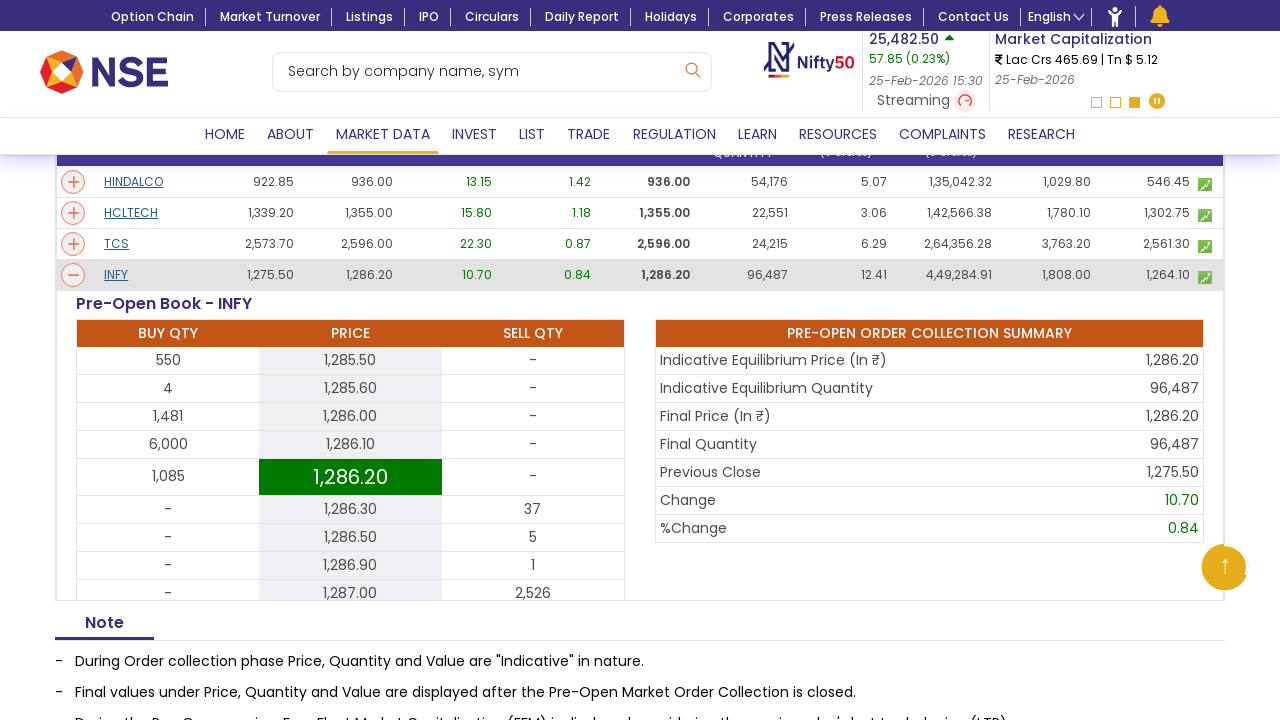